Tests checkbox selection and passenger count dropdown functionality by clicking senior citizen checkbox and incrementing adult passenger count to 5

Starting URL: https://rahulshettyacademy.com/dropdownsPractise/

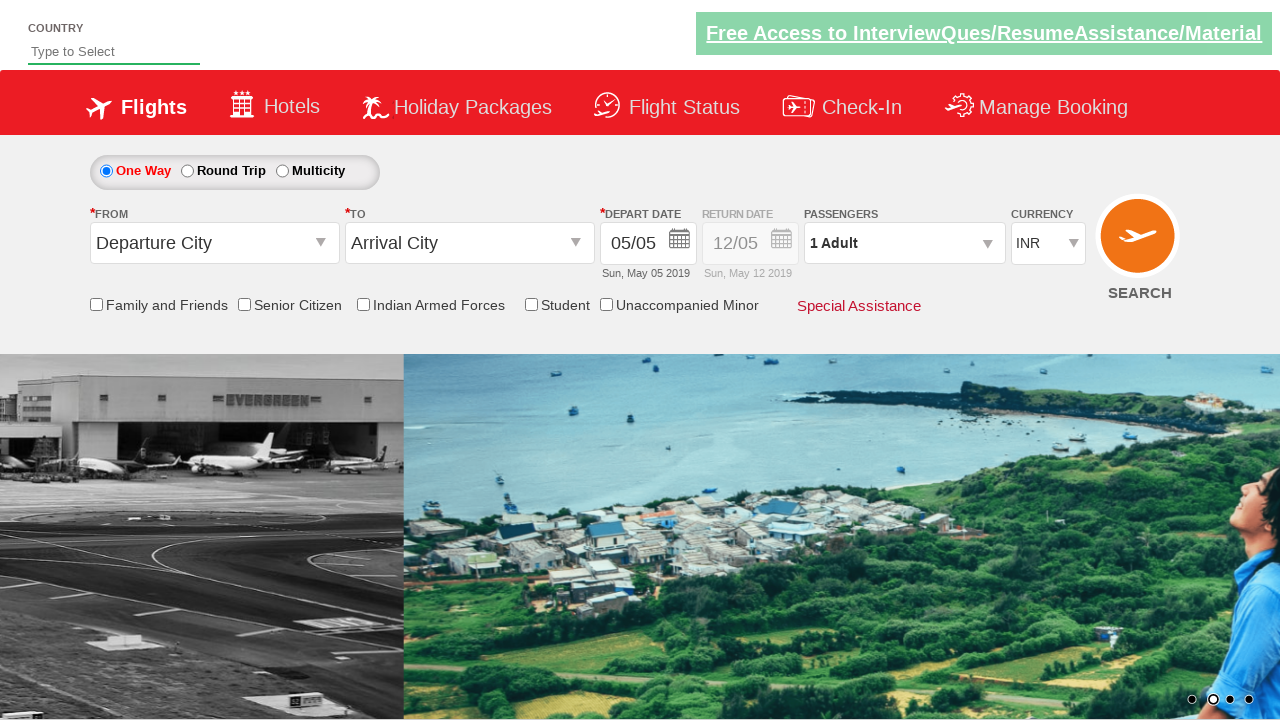

Verified senior citizen checkbox is not selected initially
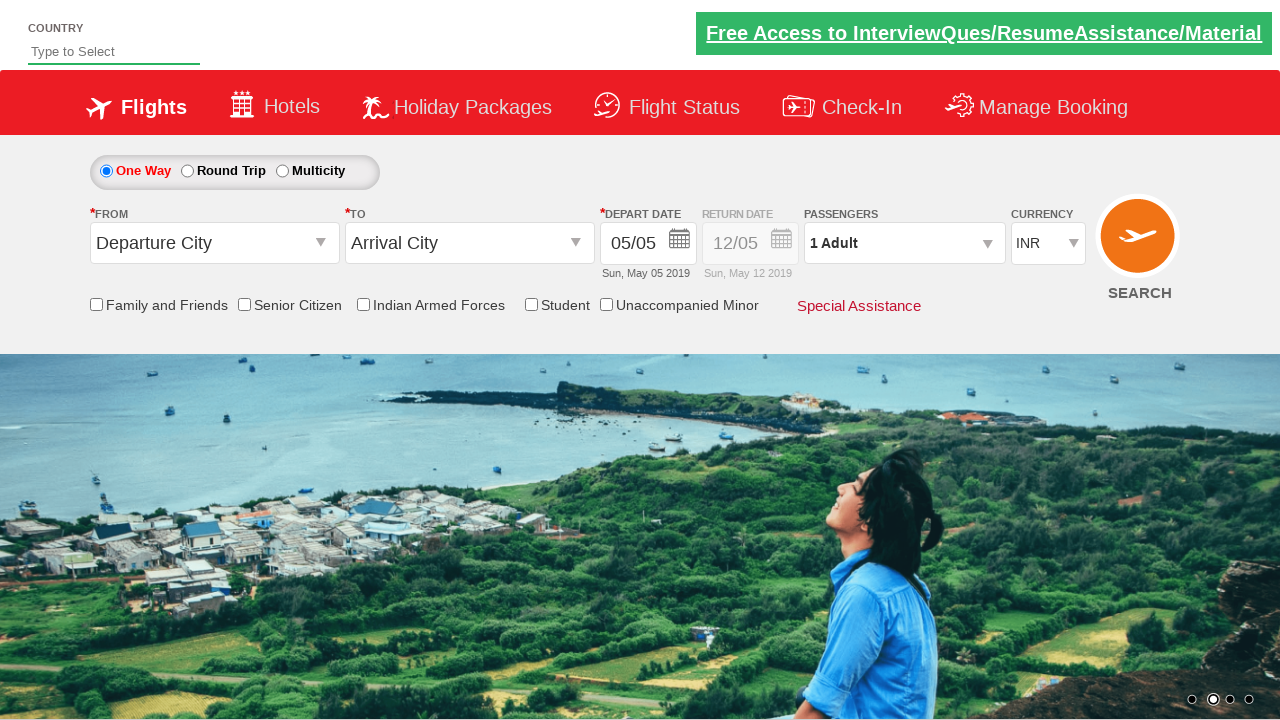

Clicked senior citizen discount checkbox at (244, 304) on input[id*='SeniorCitizenDiscount']
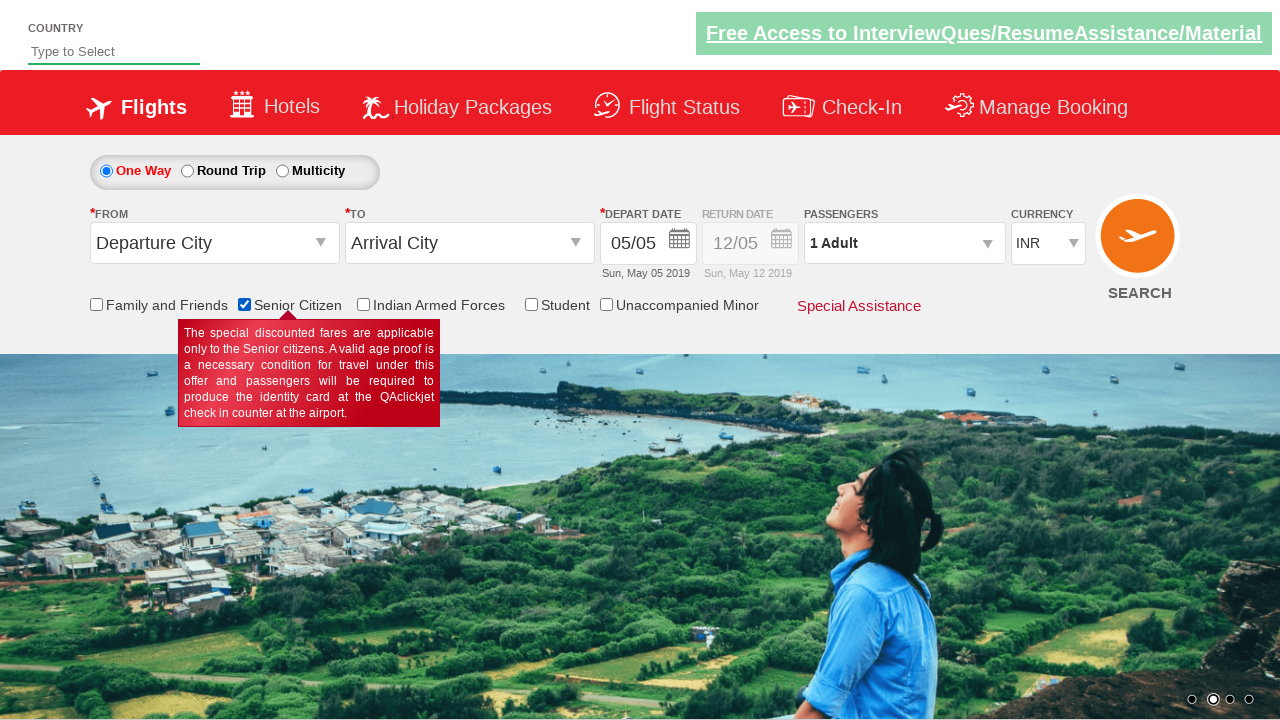

Verified senior citizen checkbox is now selected
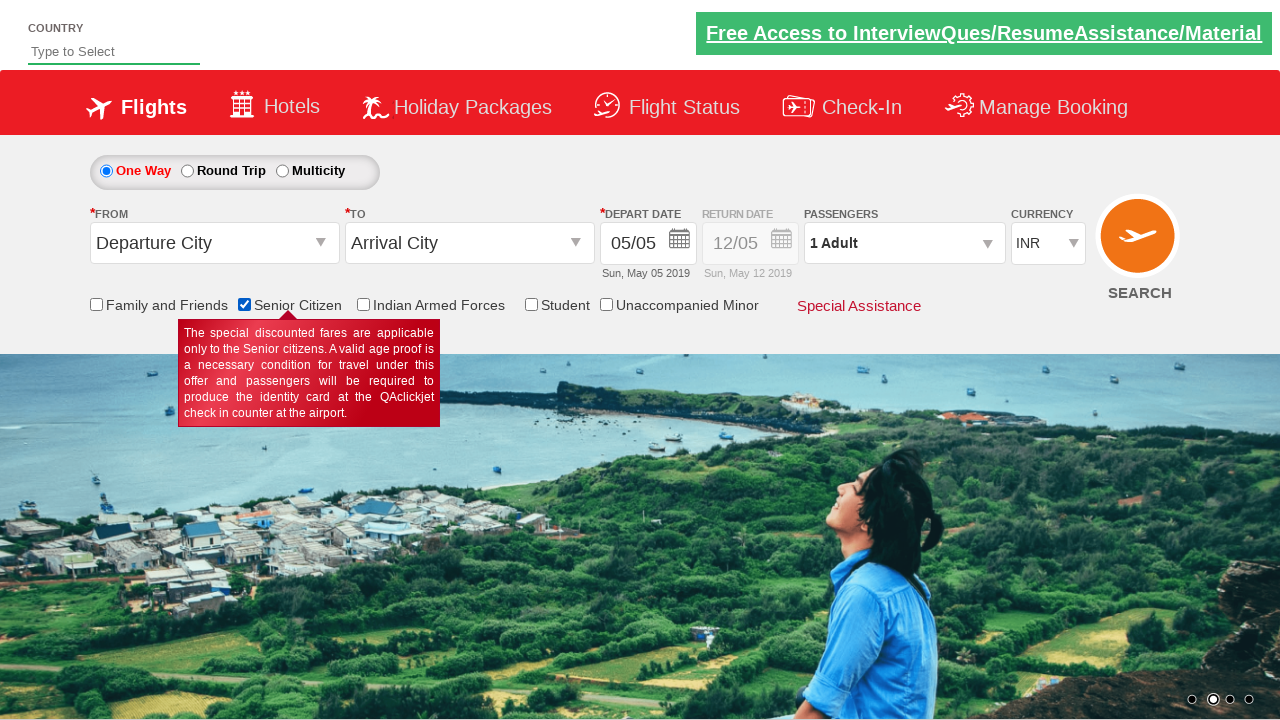

Counted 6 checkboxes on the page
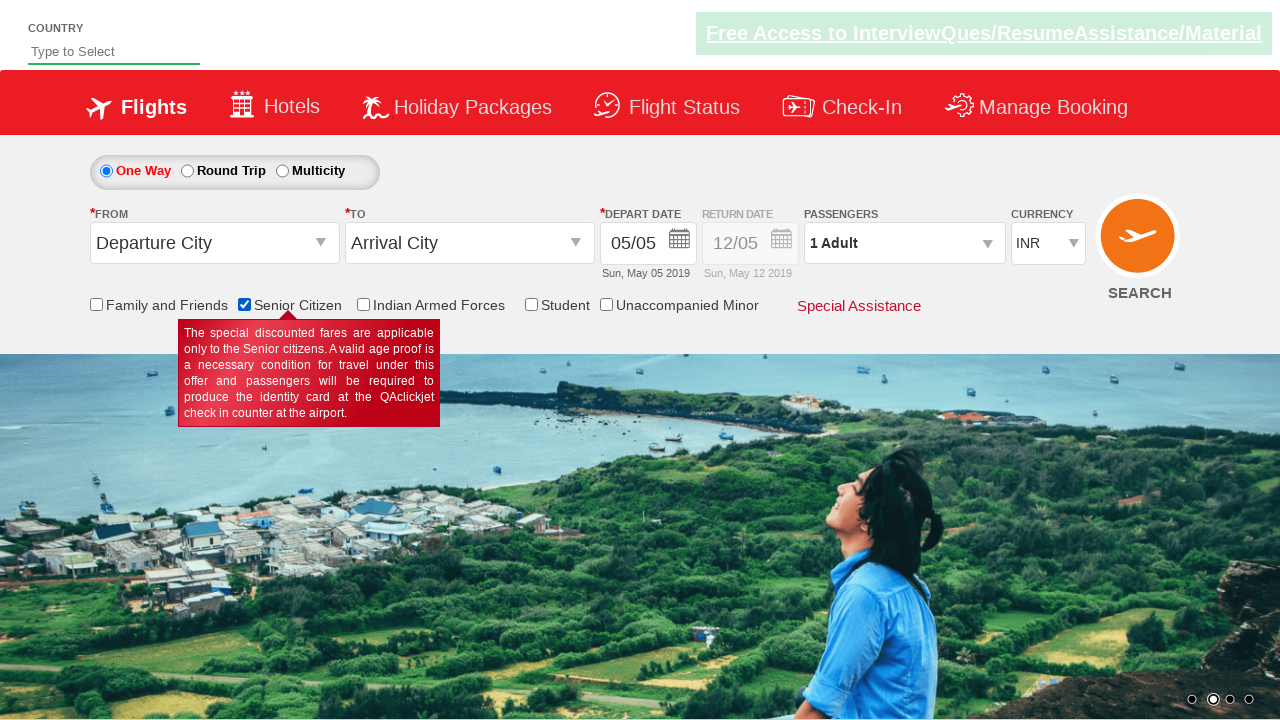

Clicked on passenger info dropdown at (904, 243) on #divpaxinfo
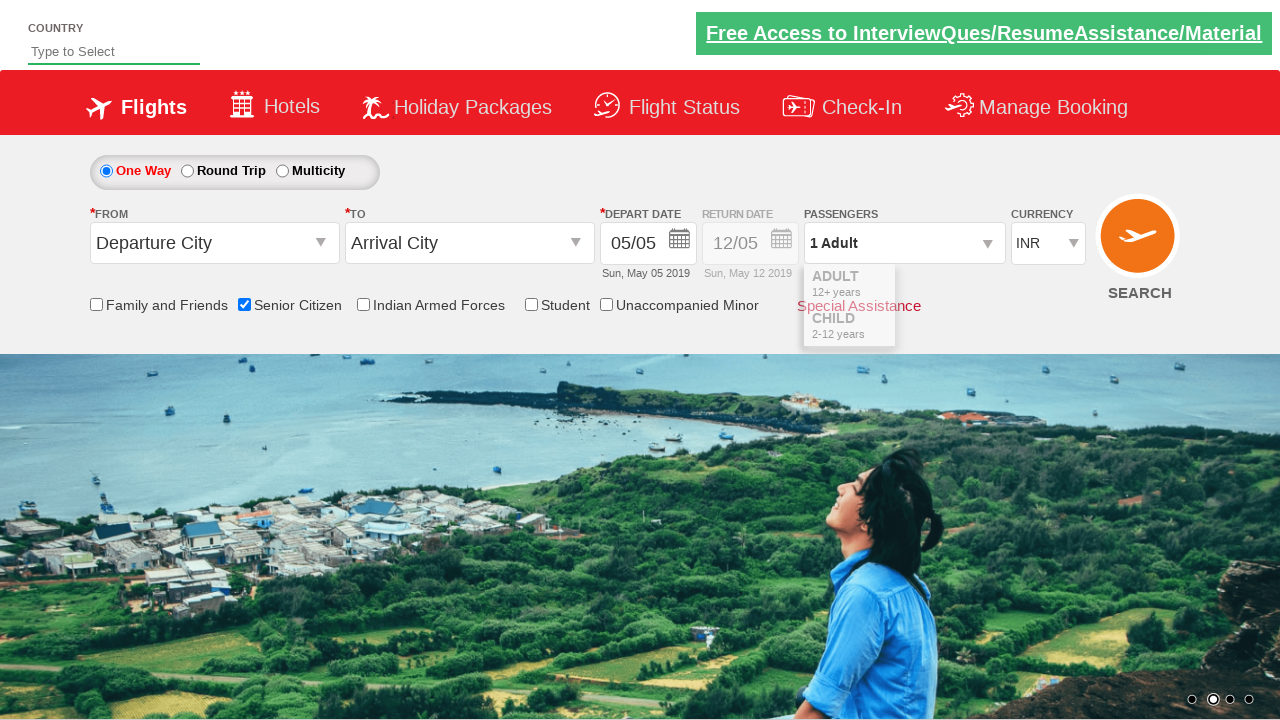

Waited 2 seconds for dropdown to open
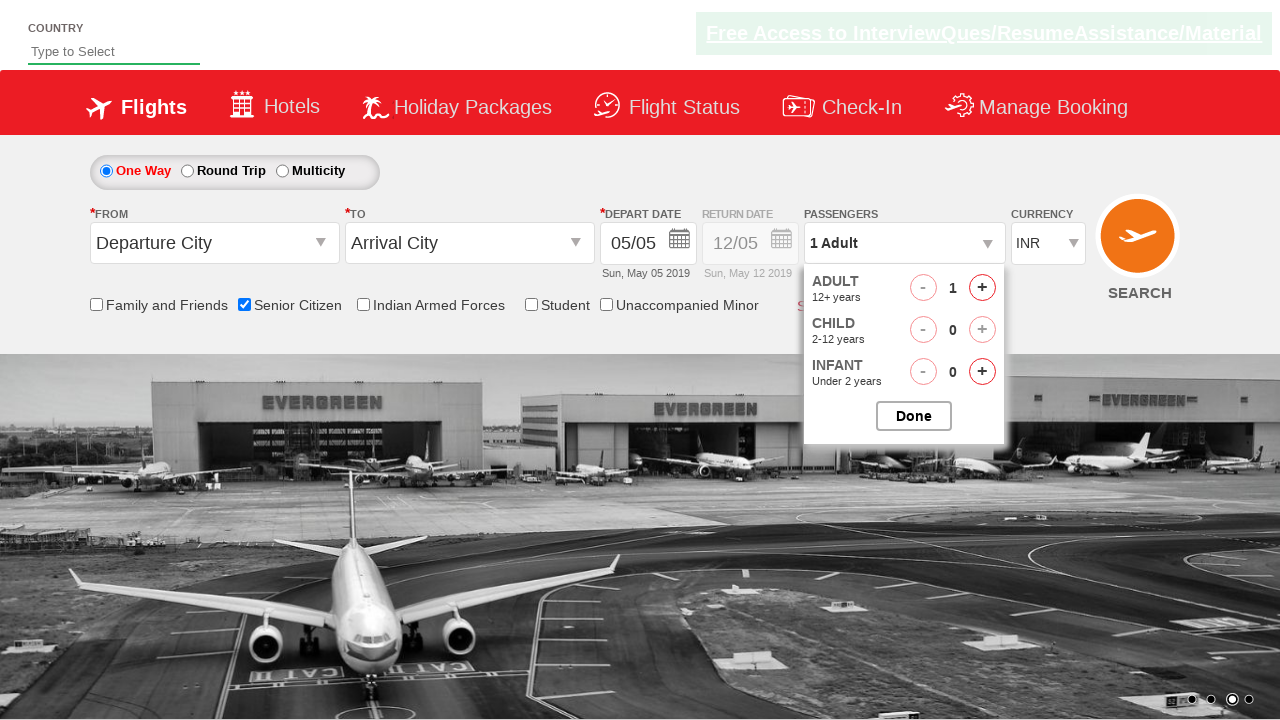

Retrieved initial passenger text: 1 Adult
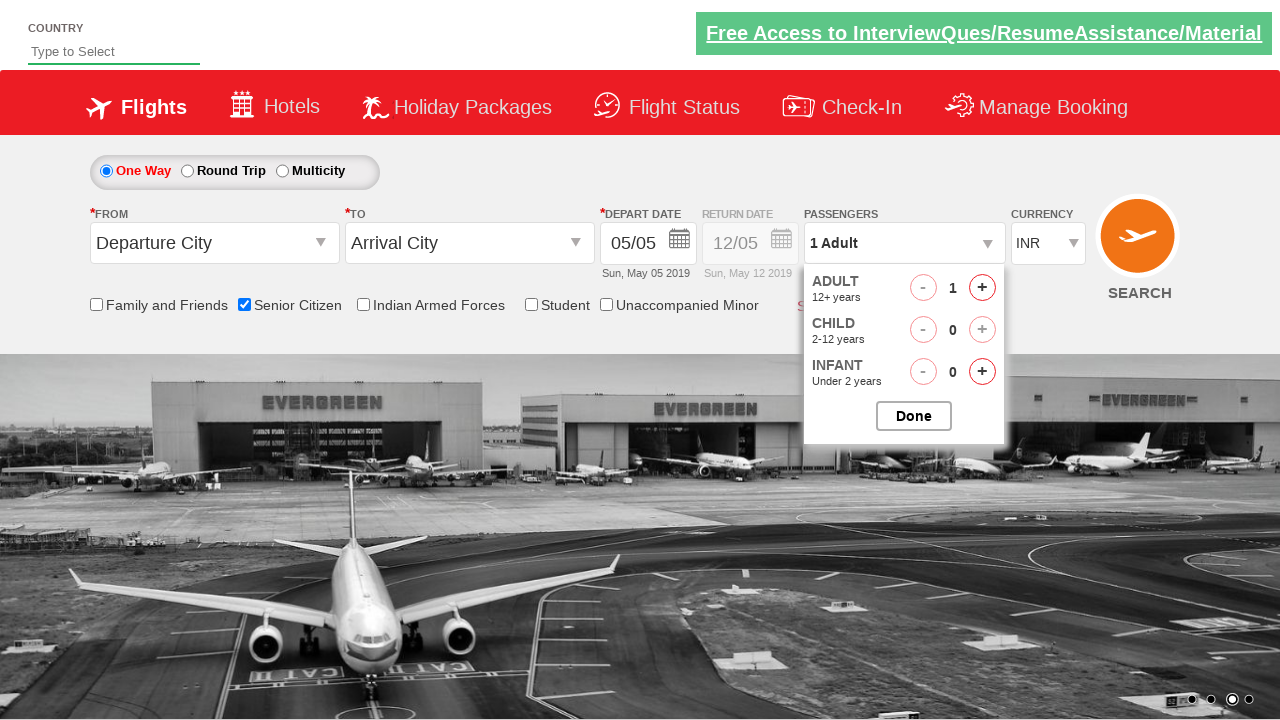

Clicked increment adult button (iteration 1 of 4) at (982, 288) on #hrefIncAdt
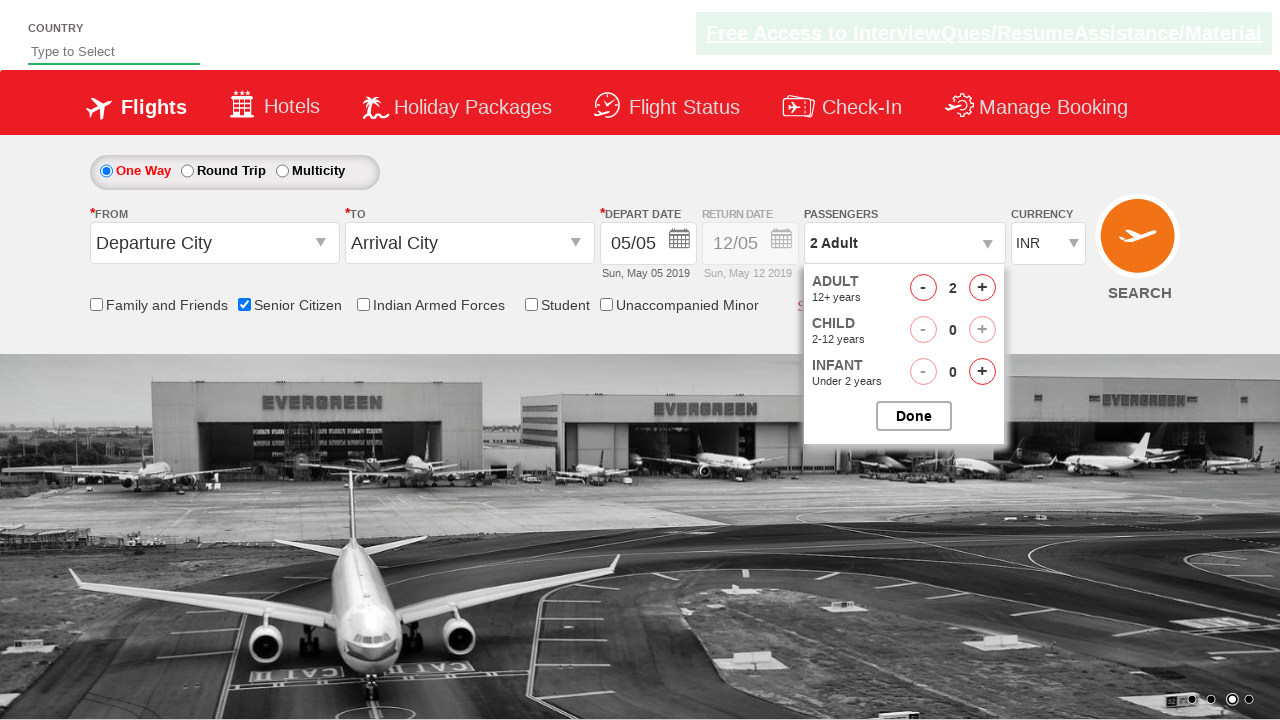

Clicked increment adult button (iteration 2 of 4) at (982, 288) on #hrefIncAdt
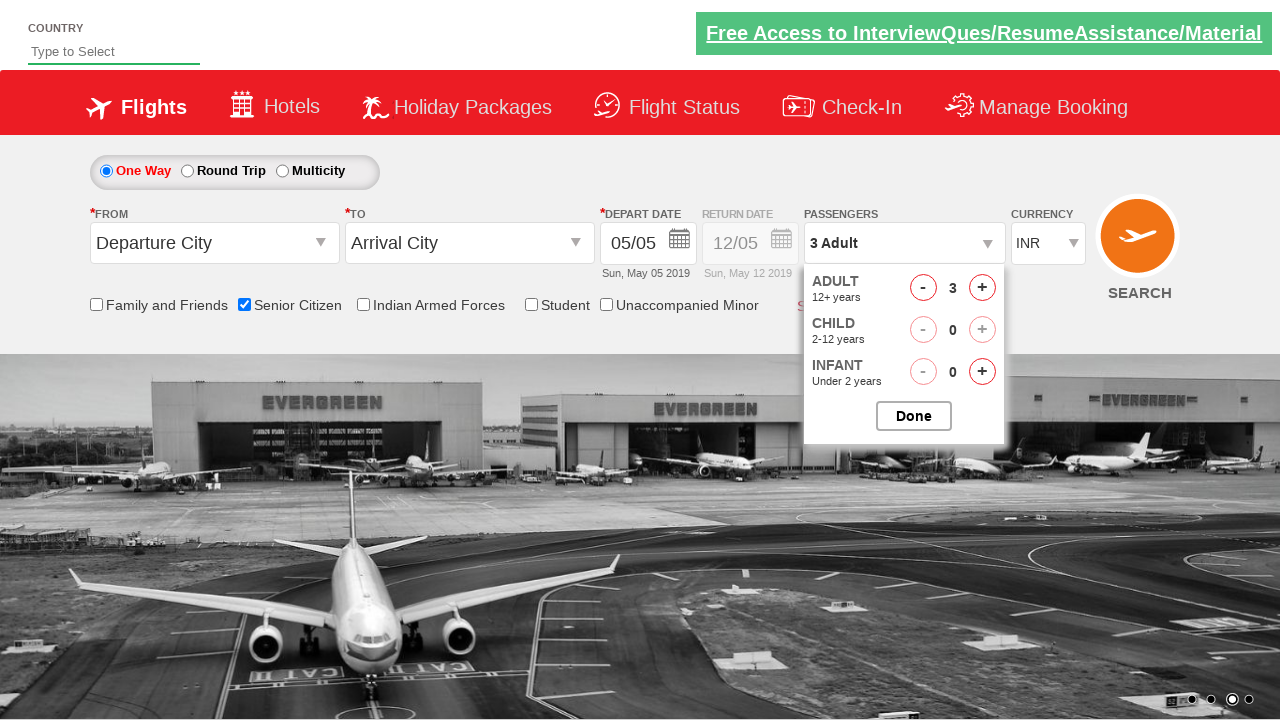

Clicked increment adult button (iteration 3 of 4) at (982, 288) on #hrefIncAdt
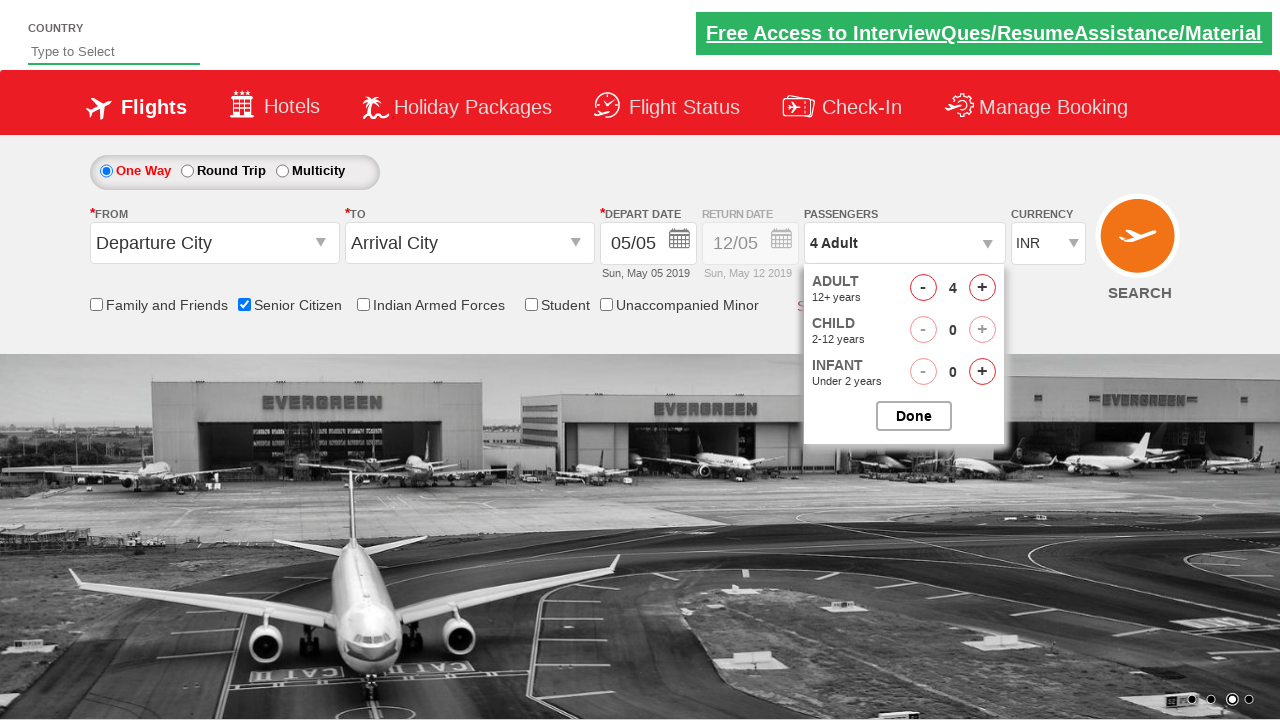

Clicked increment adult button (iteration 4 of 4) at (982, 288) on #hrefIncAdt
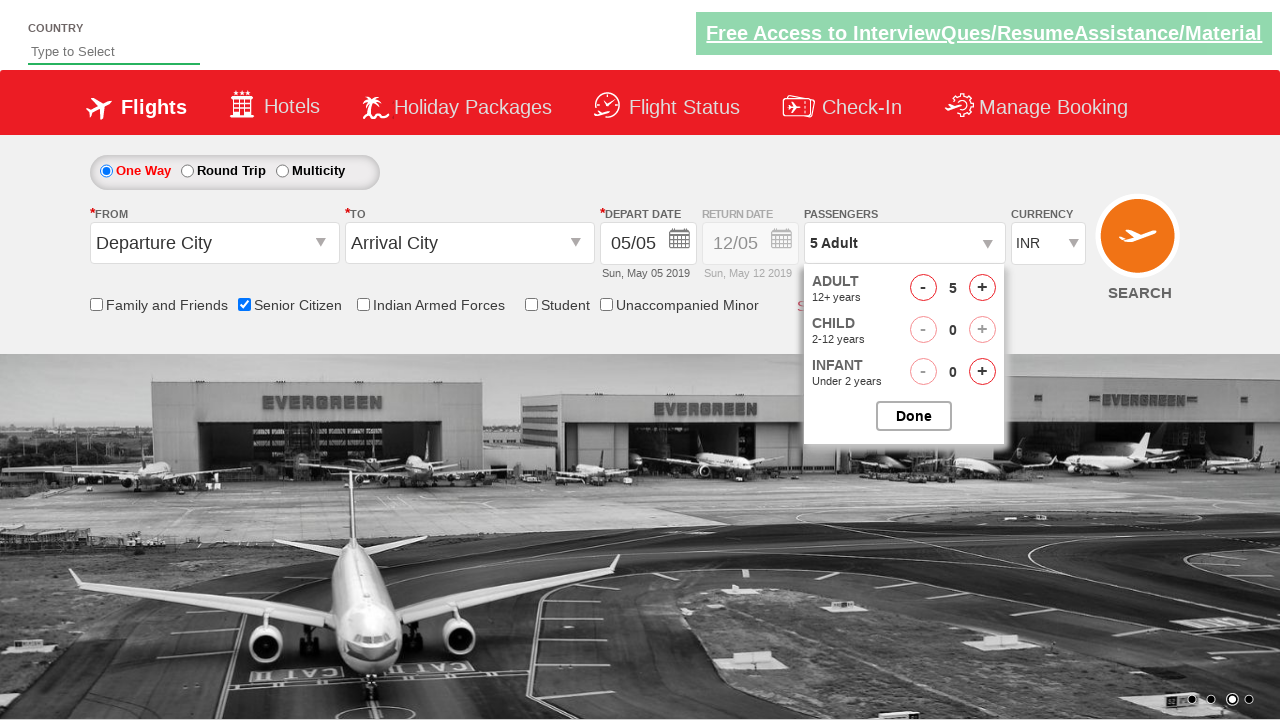

Closed passenger selection dropdown at (914, 416) on #btnclosepaxoption
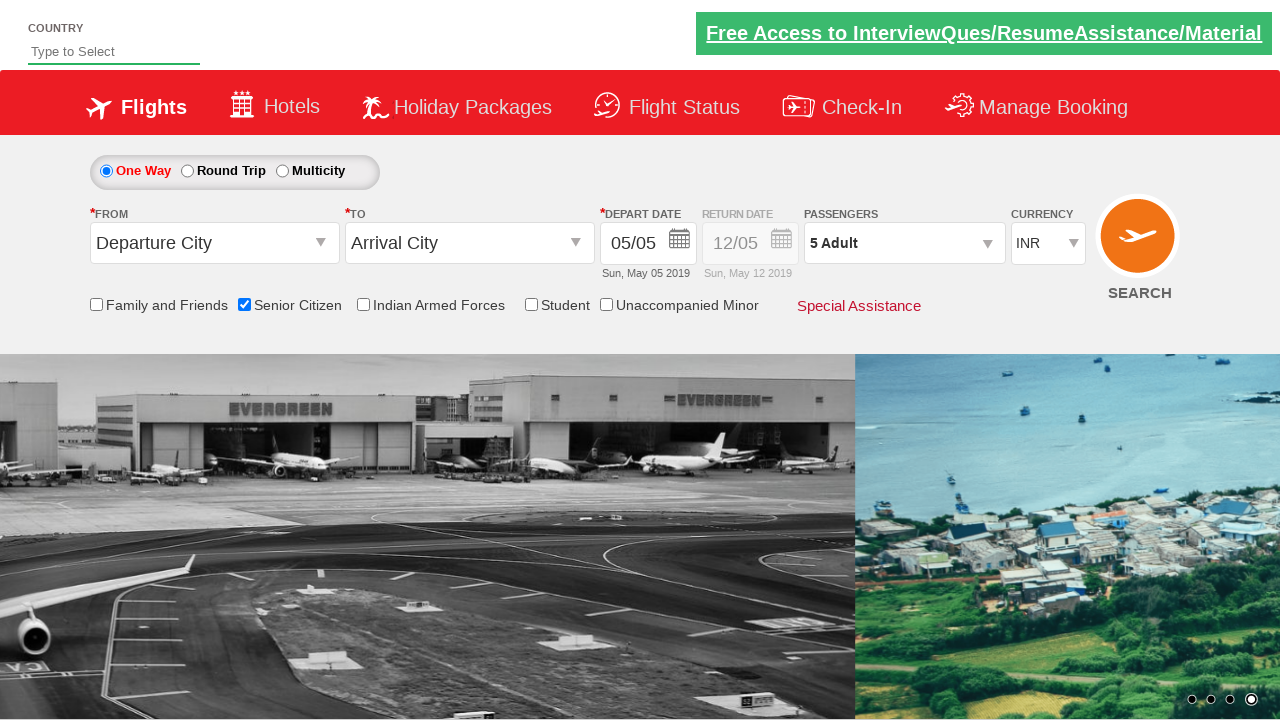

Verified passenger count displays '5 Adult'
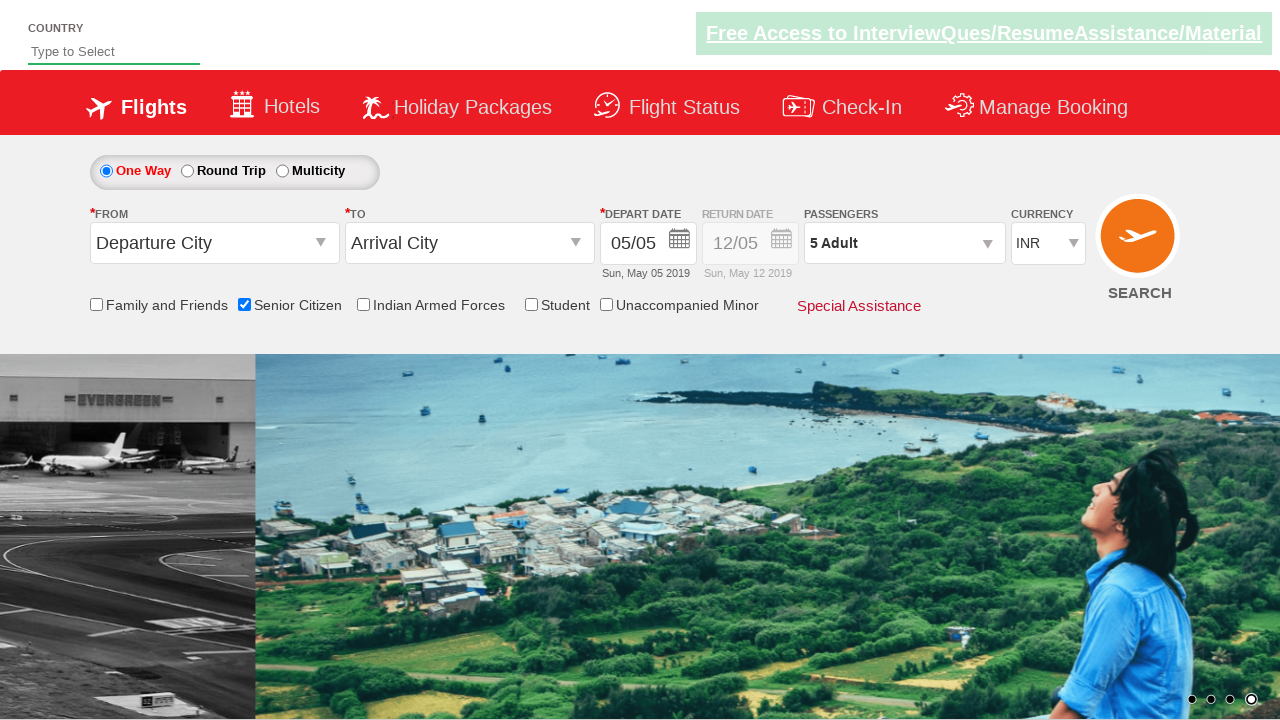

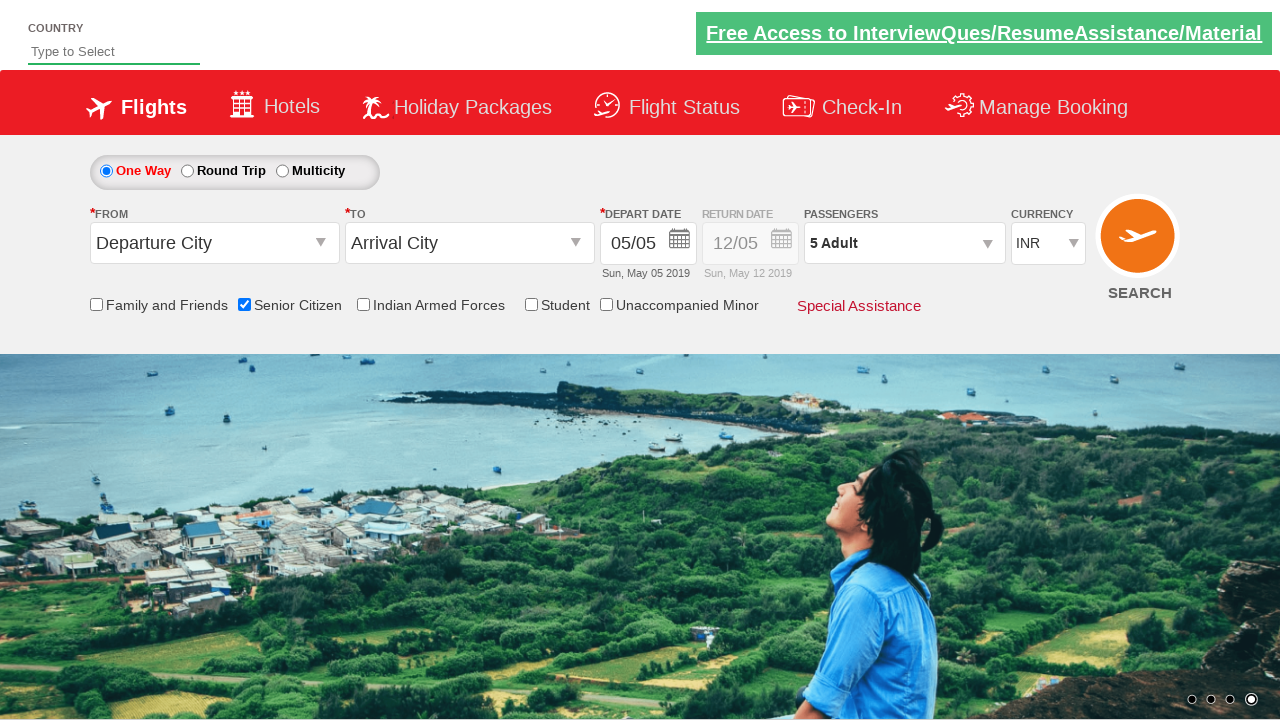